Verifies that the category navigation menu on the Demoblaze website is displayed correctly with all expected categories (Phones, Laptops, Monitors)

Starting URL: https://www.demoblaze.com/

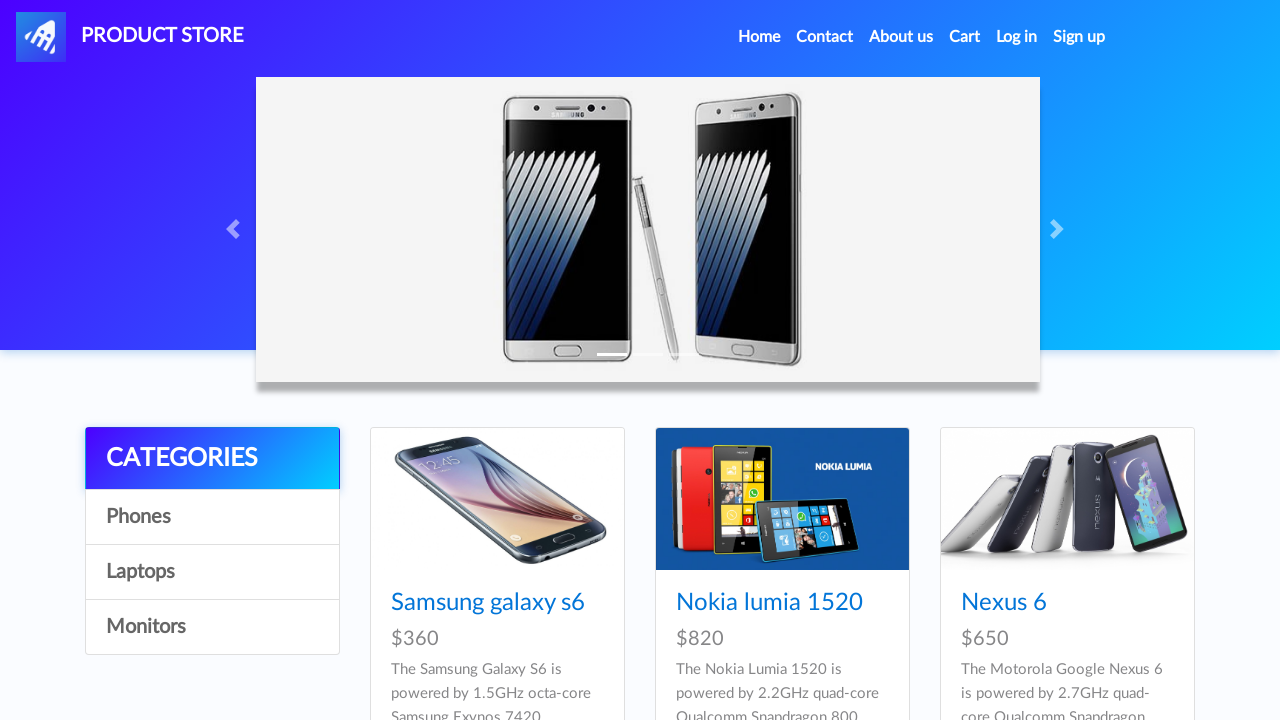

Navigated to Demoblaze website
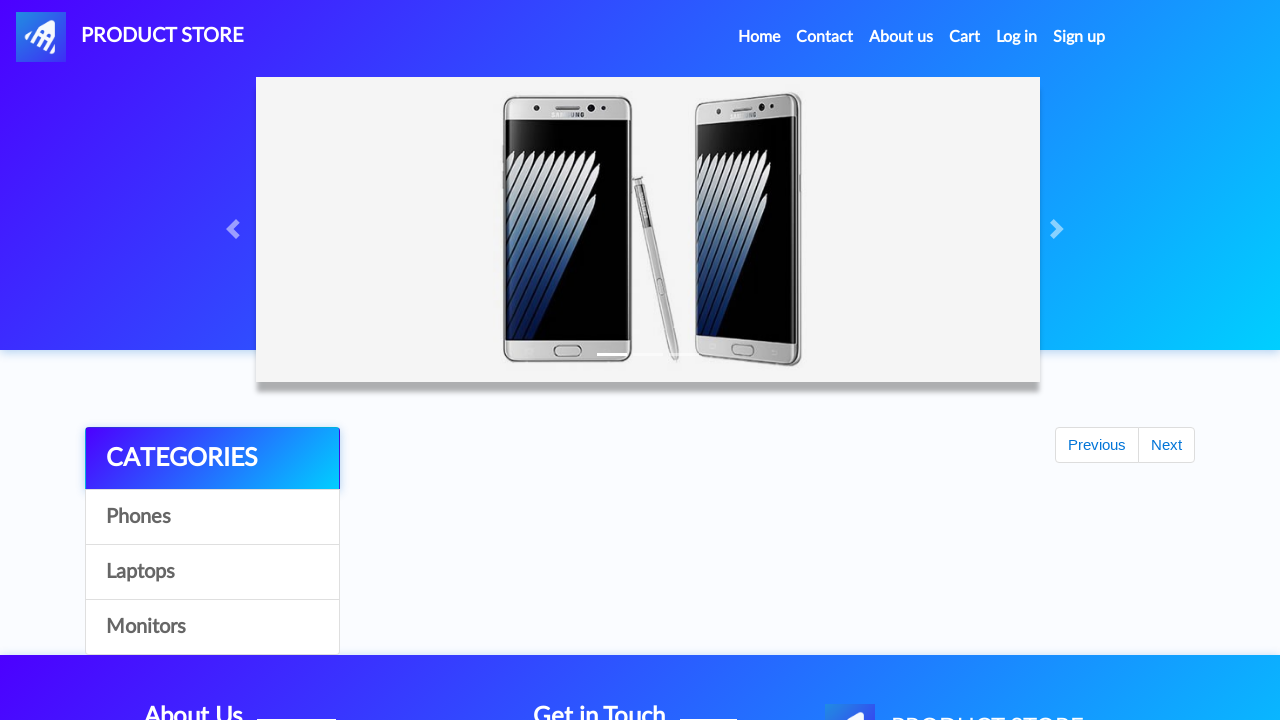

Located CATEGORIES header element
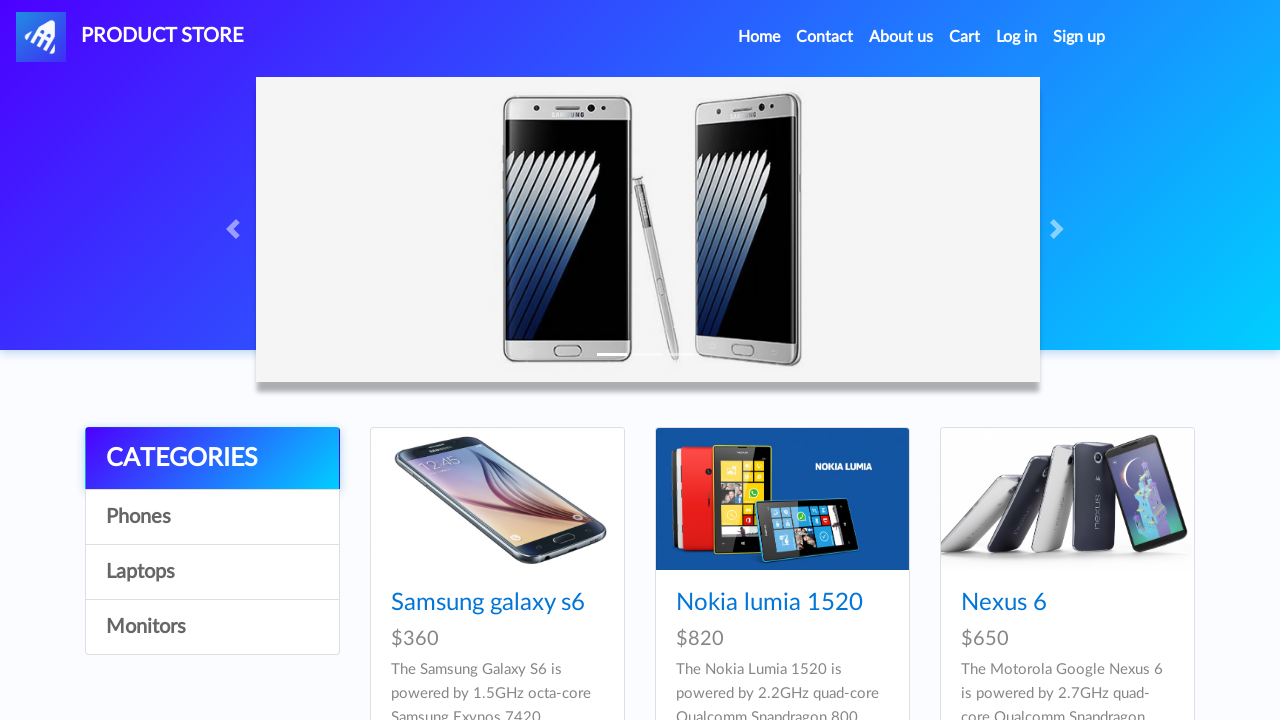

Verified CATEGORIES header is visible
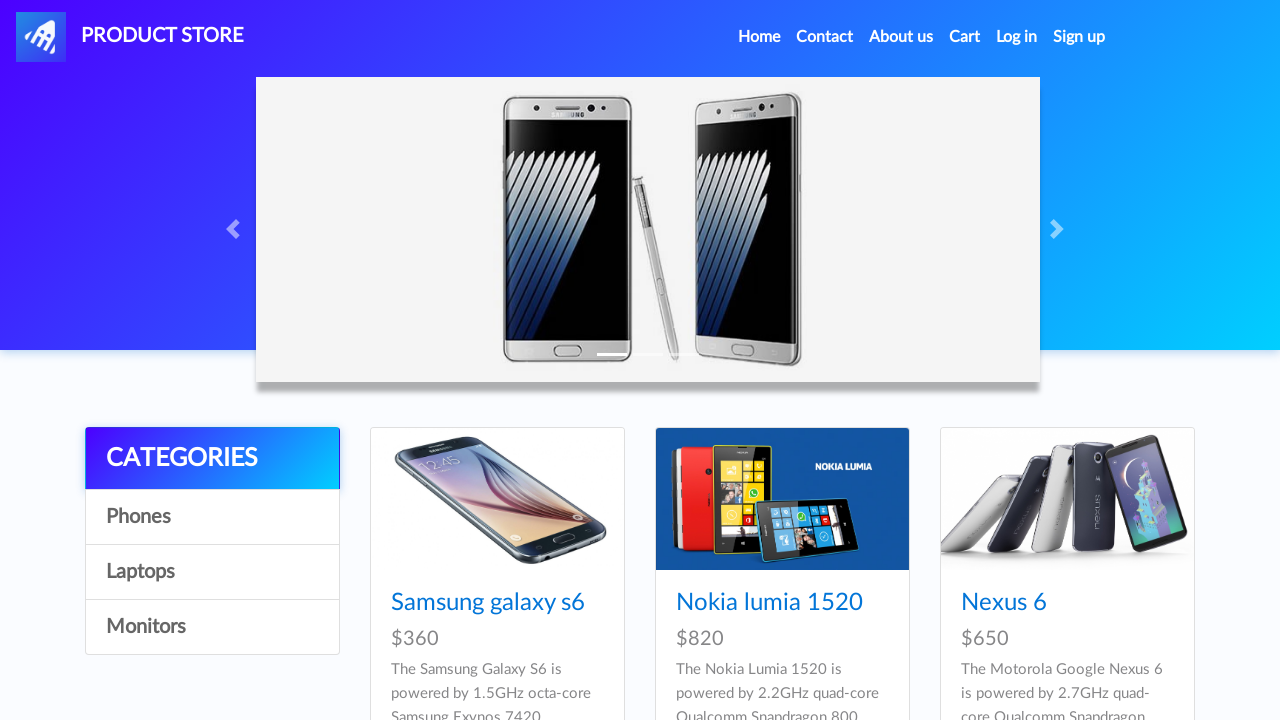

Verified CATEGORIES header is enabled
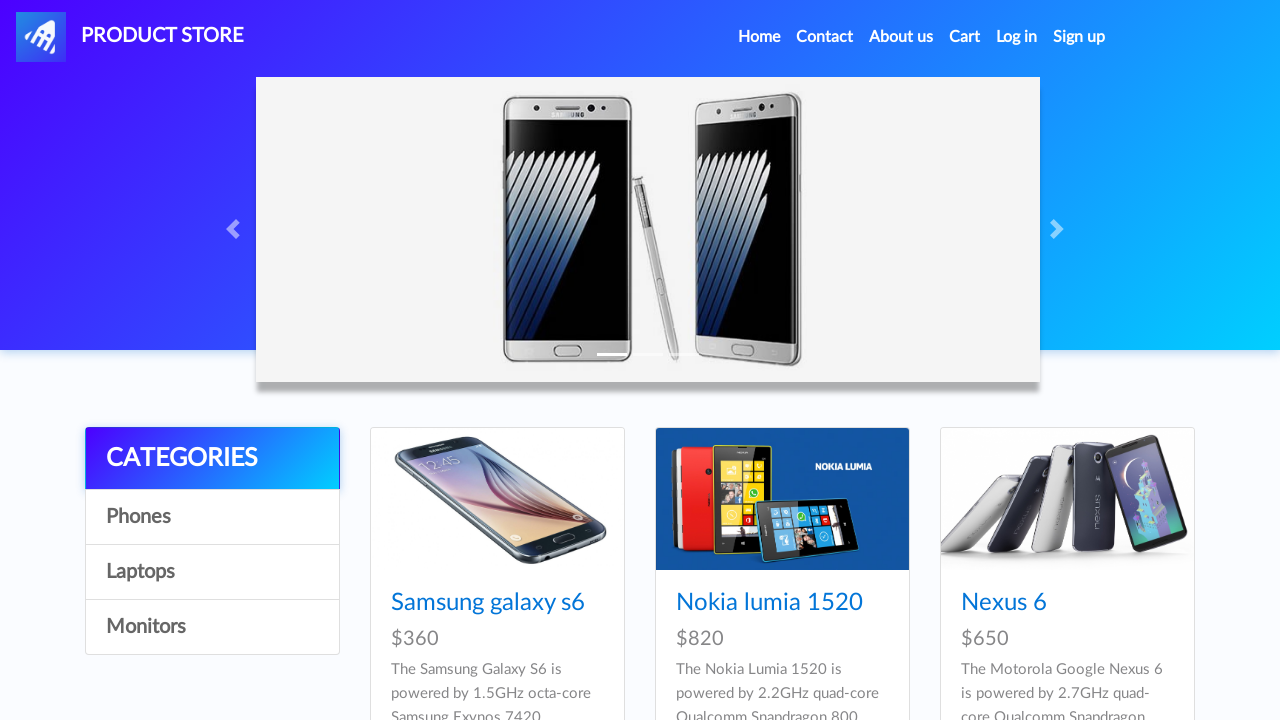

Verified CATEGORIES header text content matches expected value
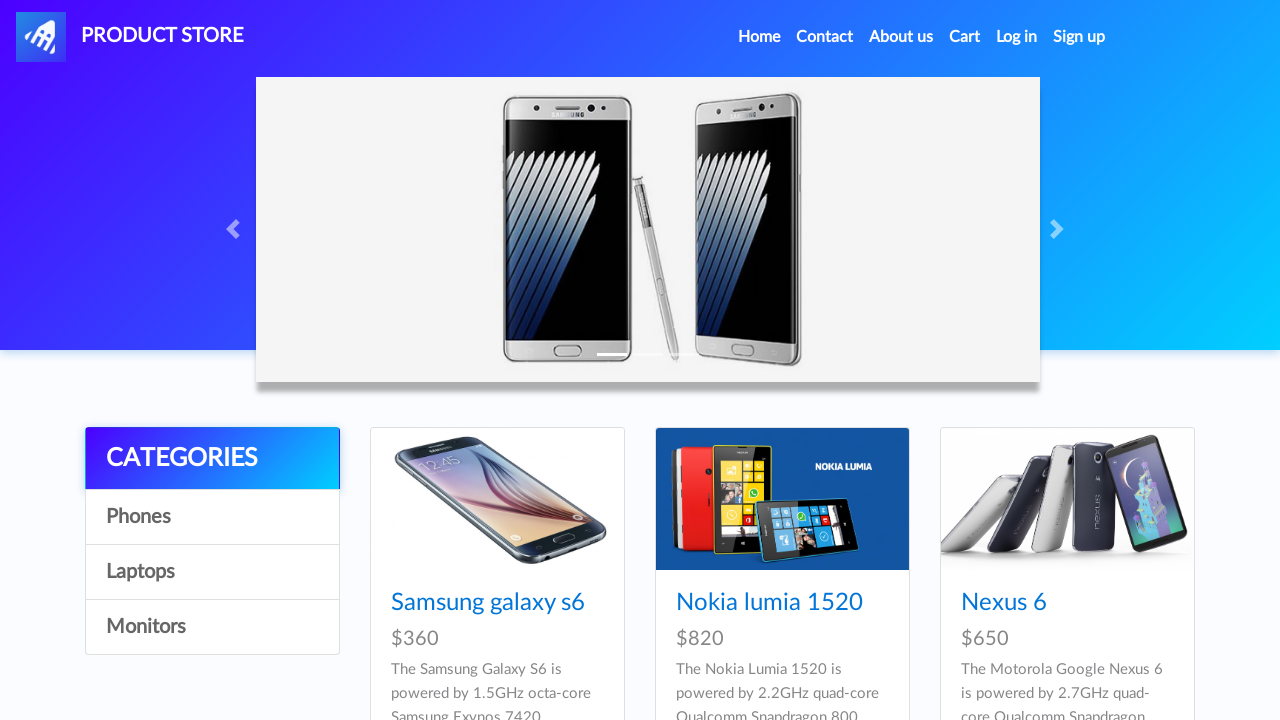

Located Phones category element
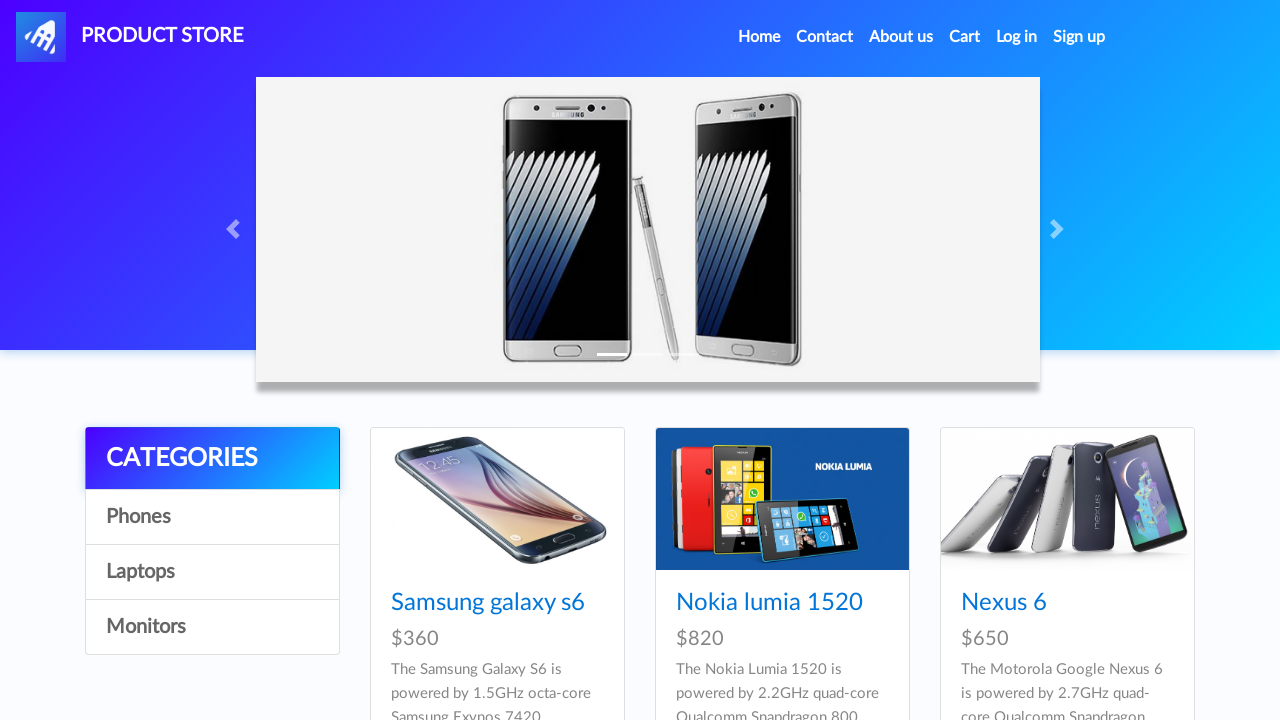

Verified Phones category is visible
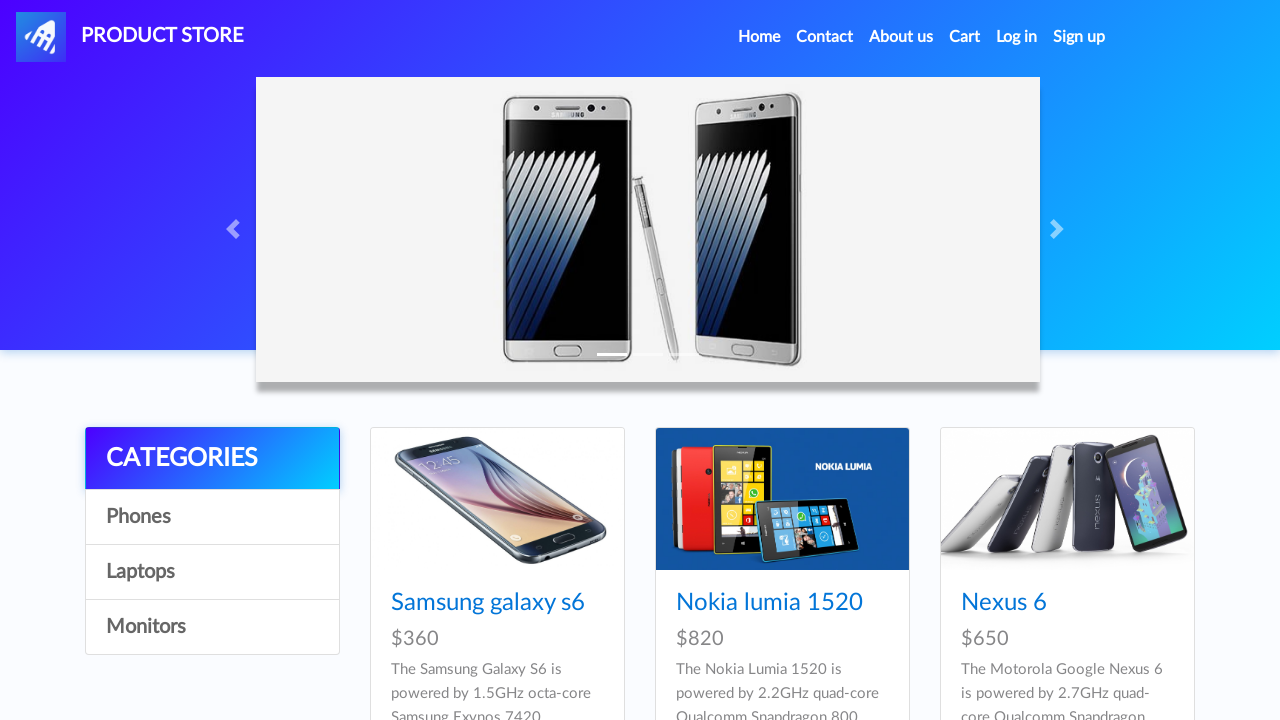

Verified Phones category is enabled
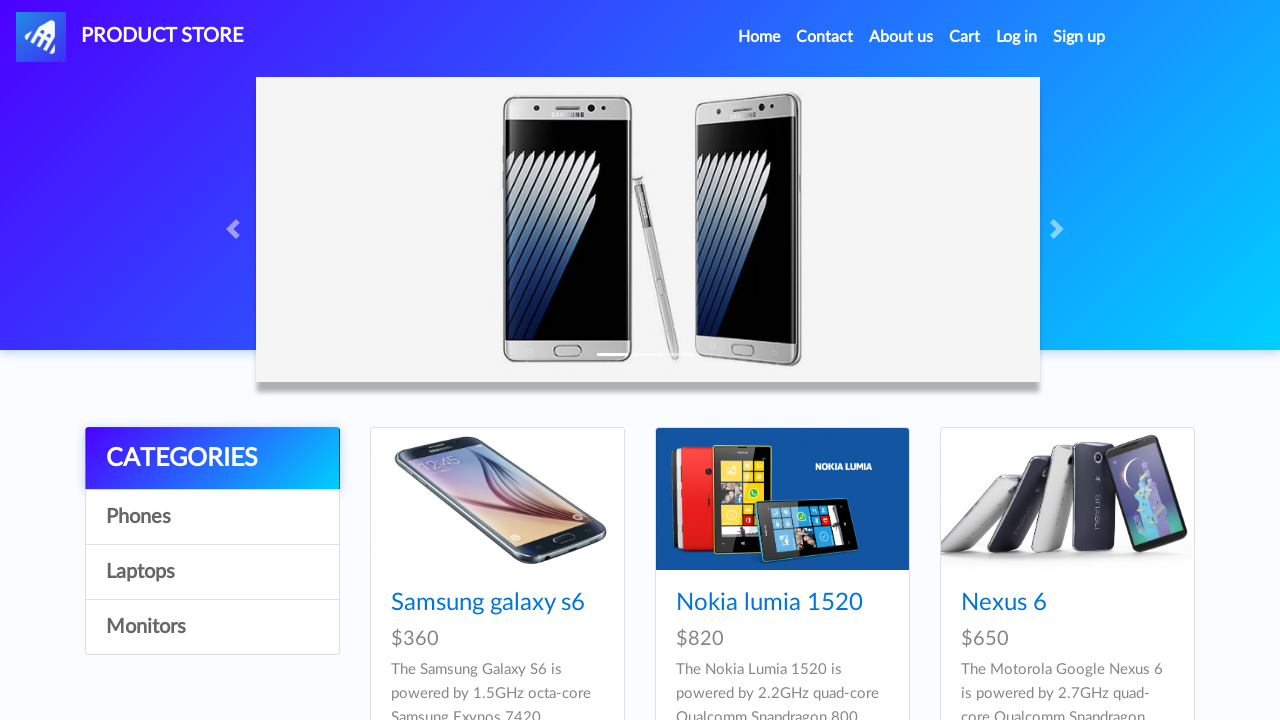

Verified Phones category text content matches expected value
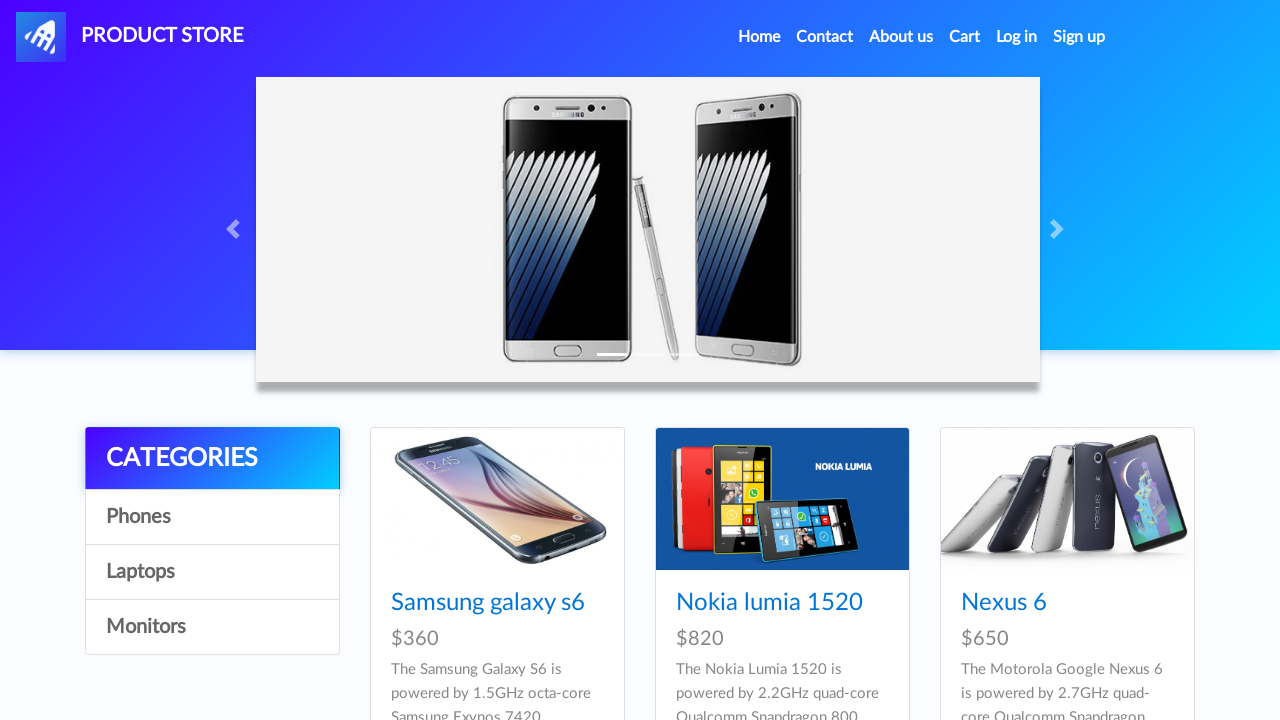

Located Laptops category element
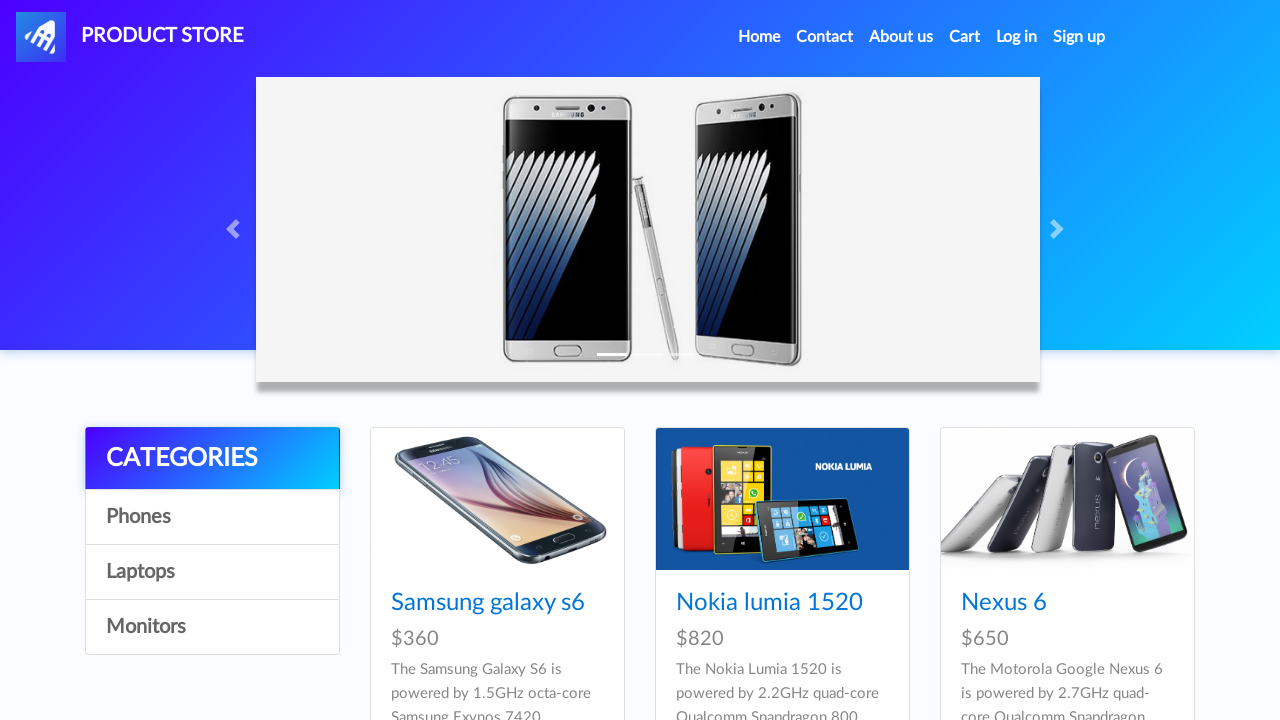

Verified Laptops category is visible
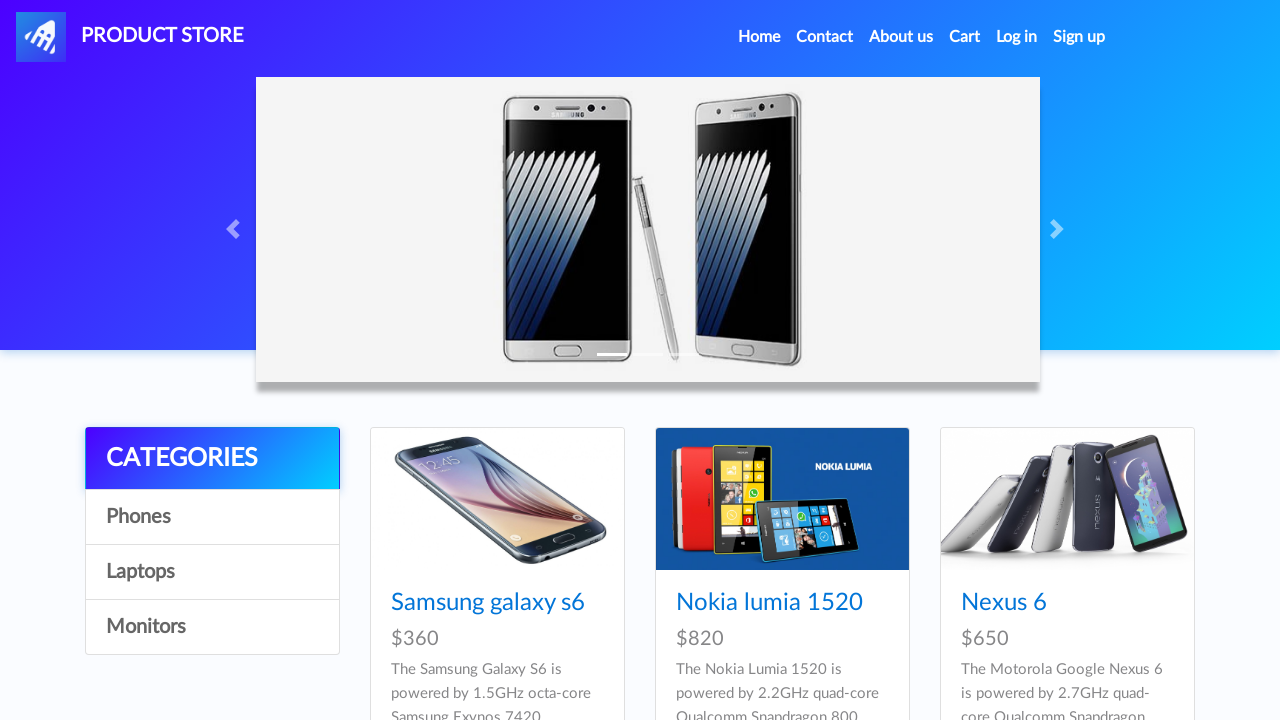

Verified Laptops category is enabled
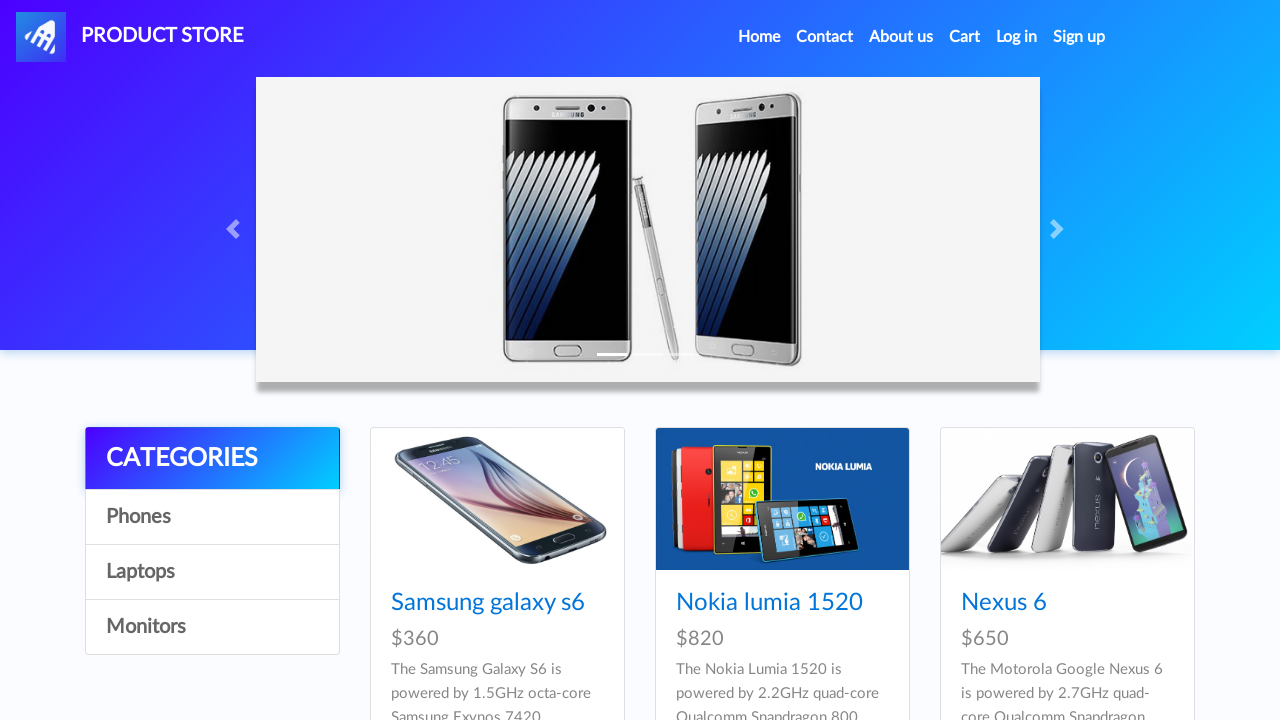

Verified Laptops category text content matches expected value
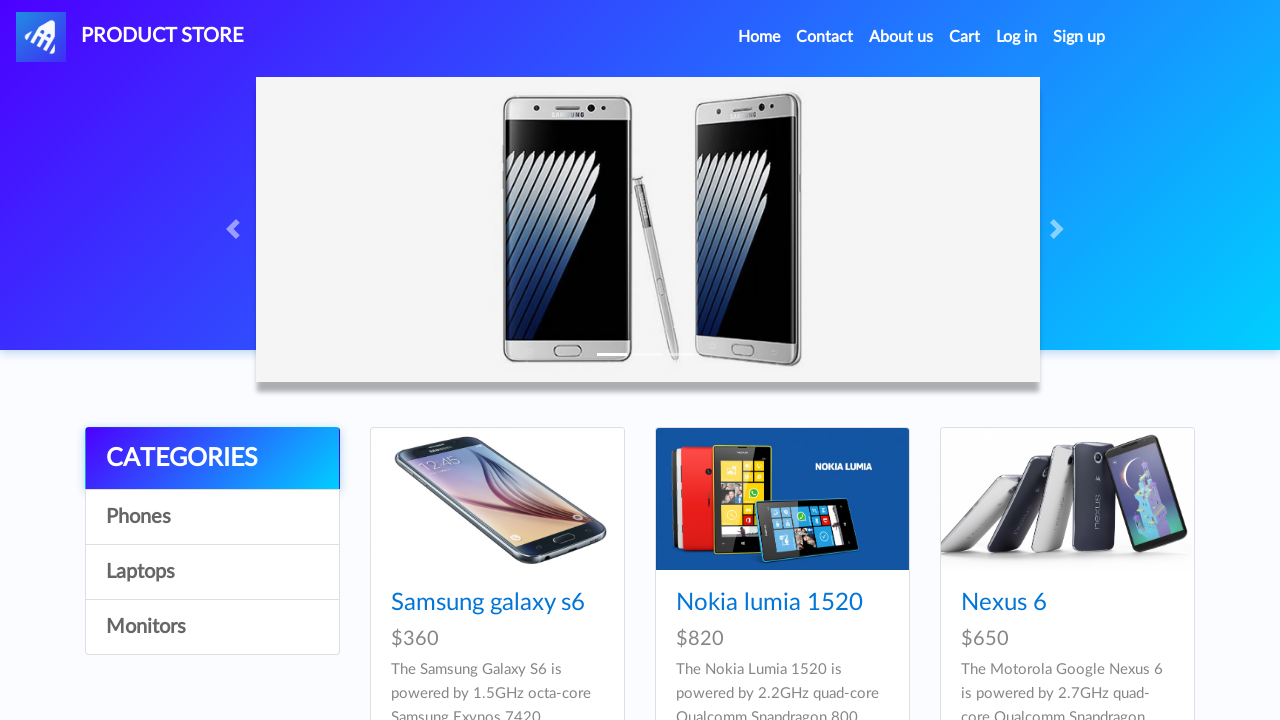

Located Monitors category element
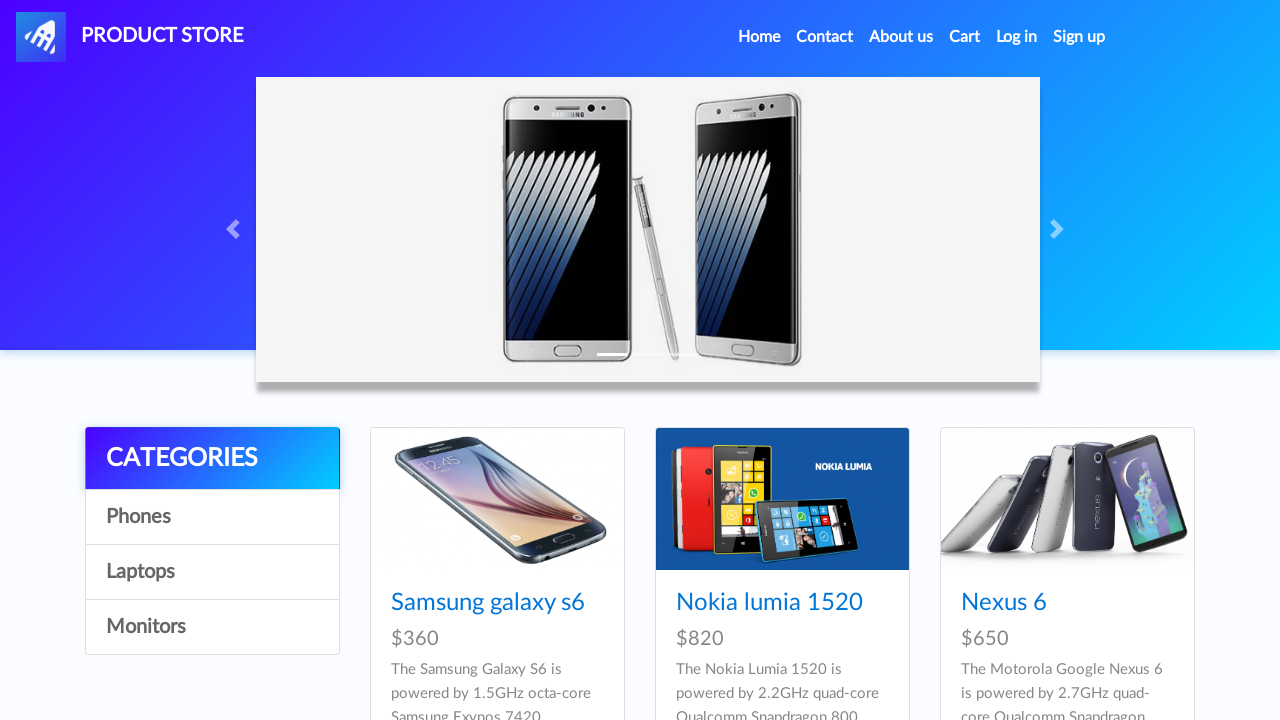

Verified Monitors category is visible
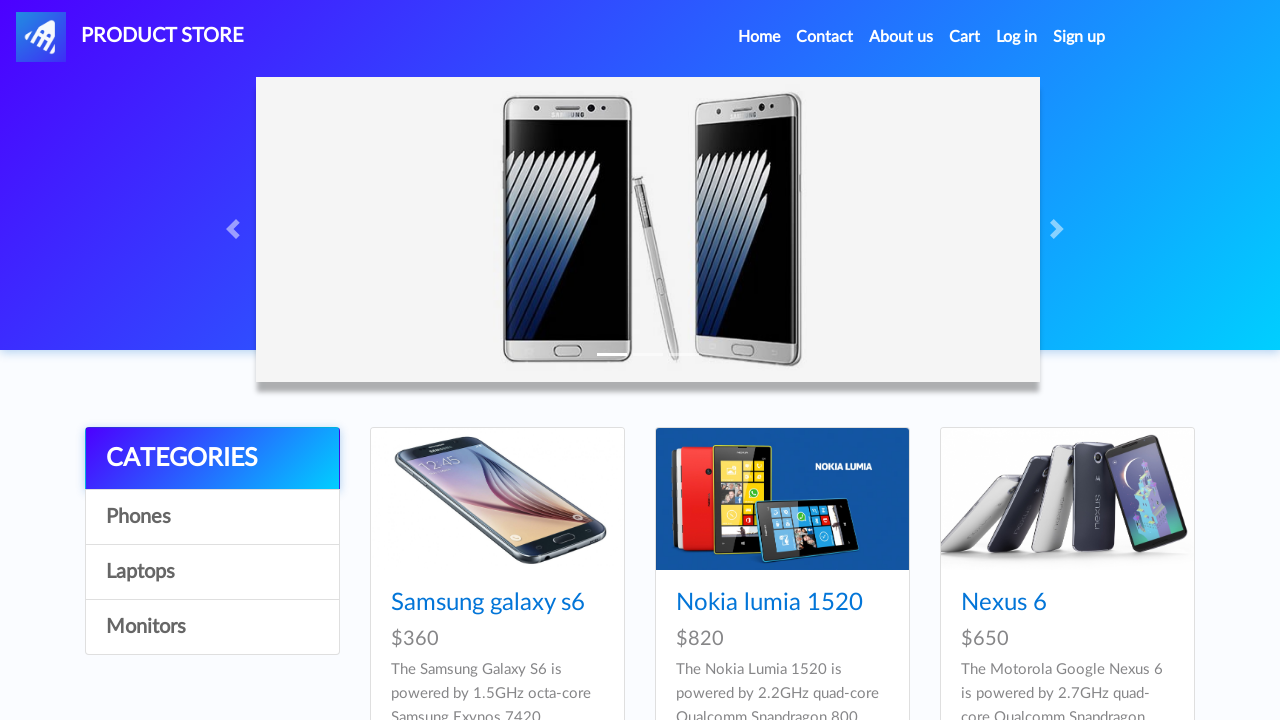

Verified Monitors category is enabled
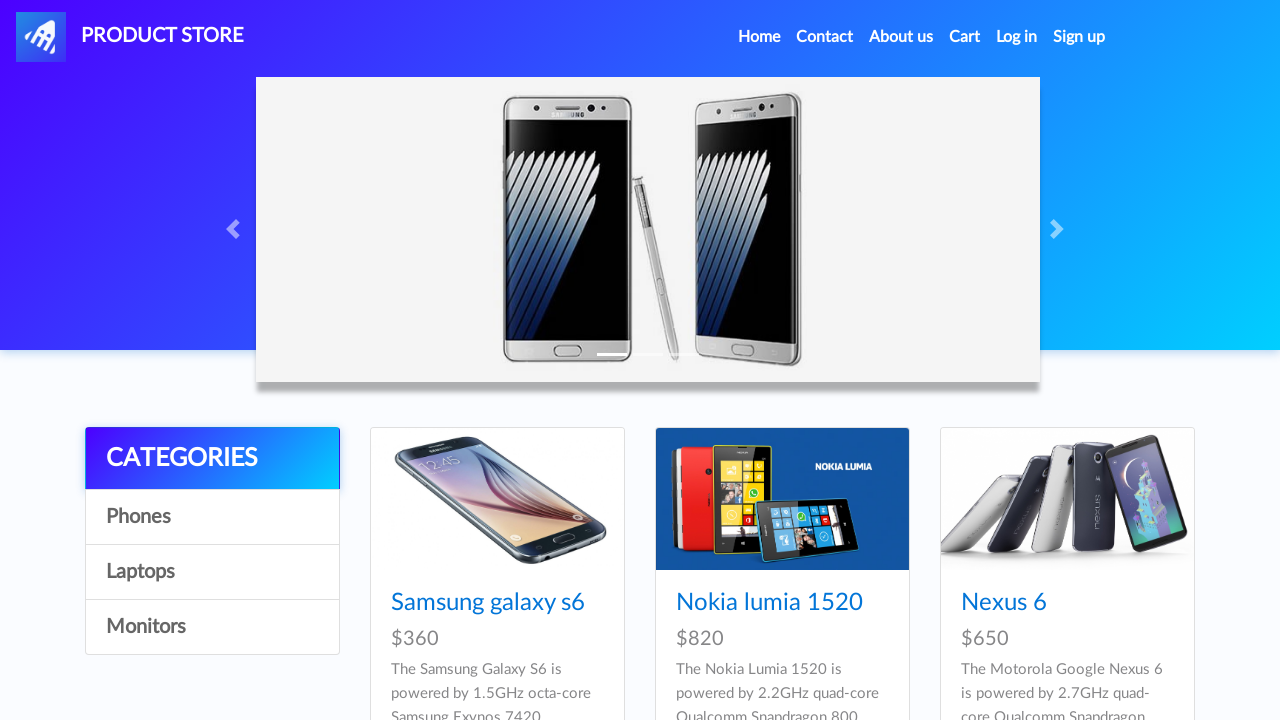

Verified Monitors category text content matches expected value
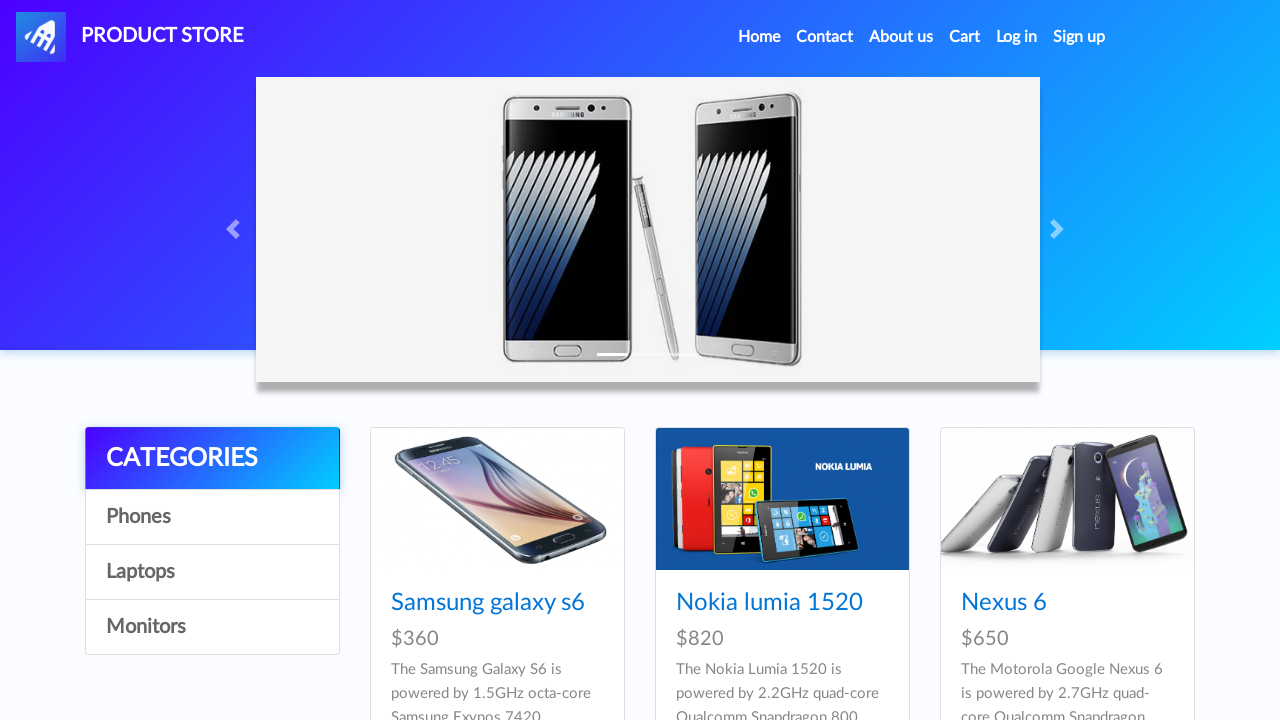

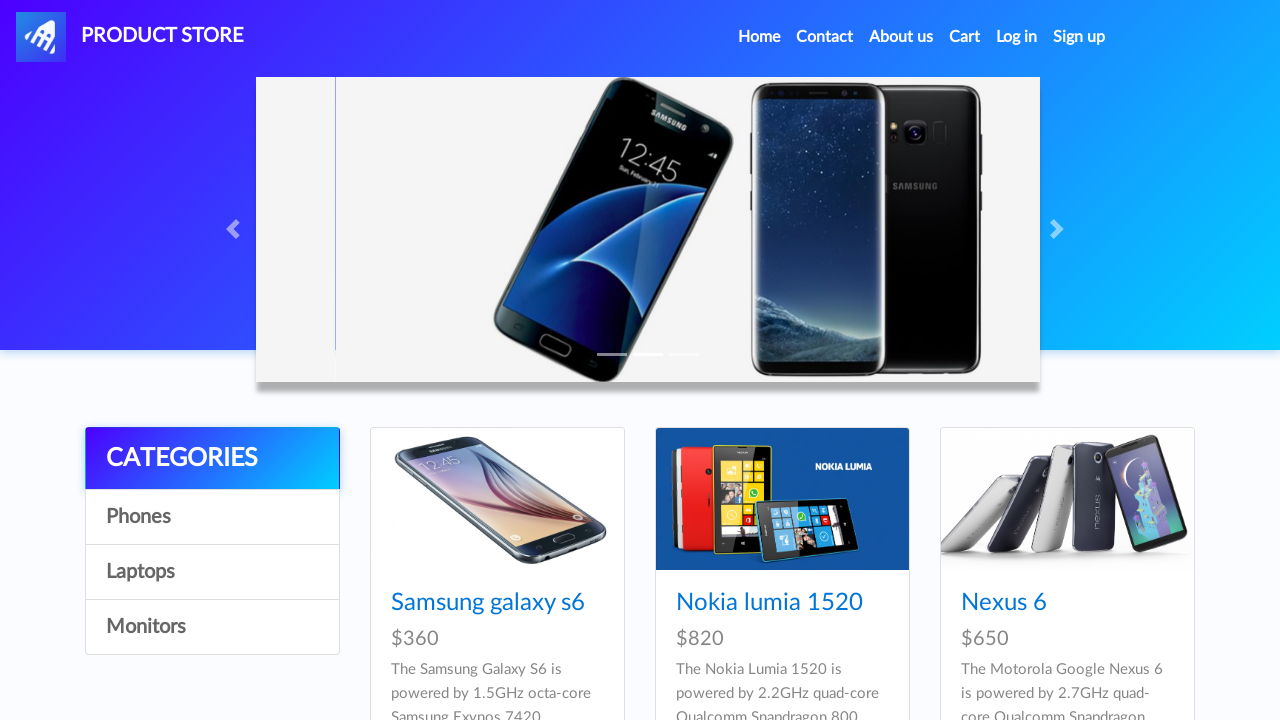